Tests e-commerce functionality by searching for products, adding items to cart, and proceeding through checkout

Starting URL: https://rahulshettyacademy.com/seleniumPractise/#/

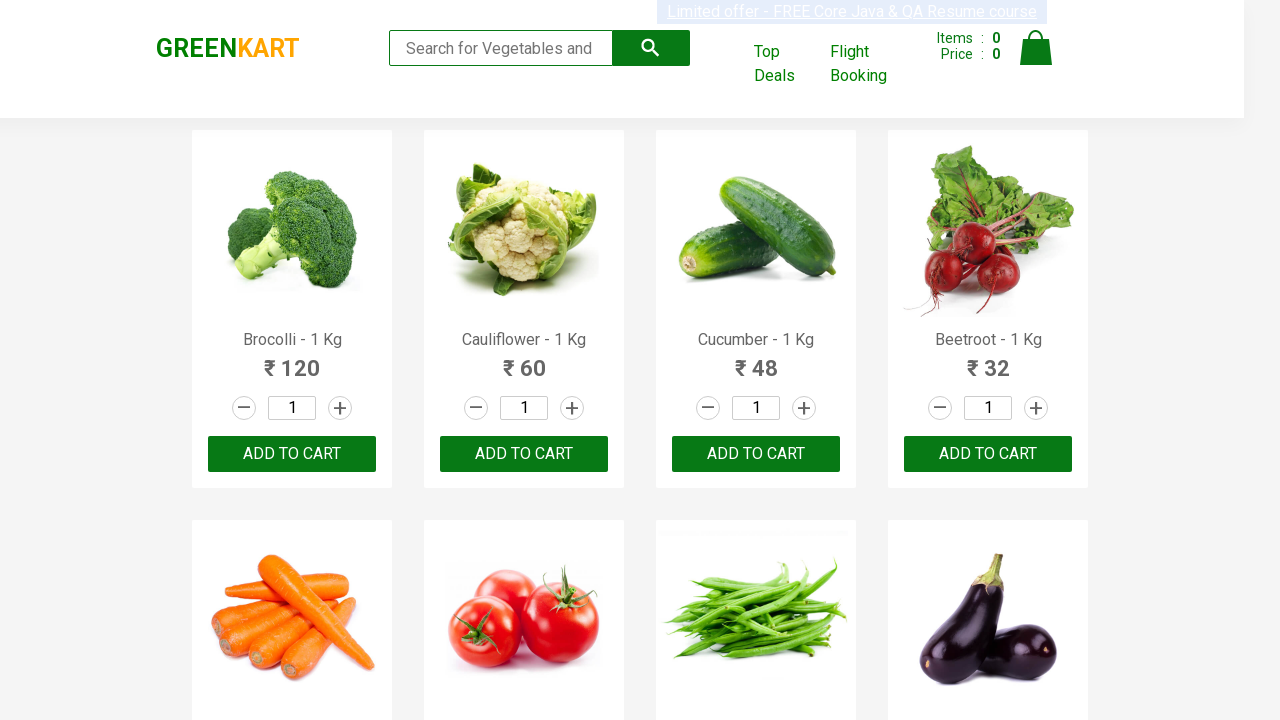

Filled search field with 'ca' to filter products on .search-keyword
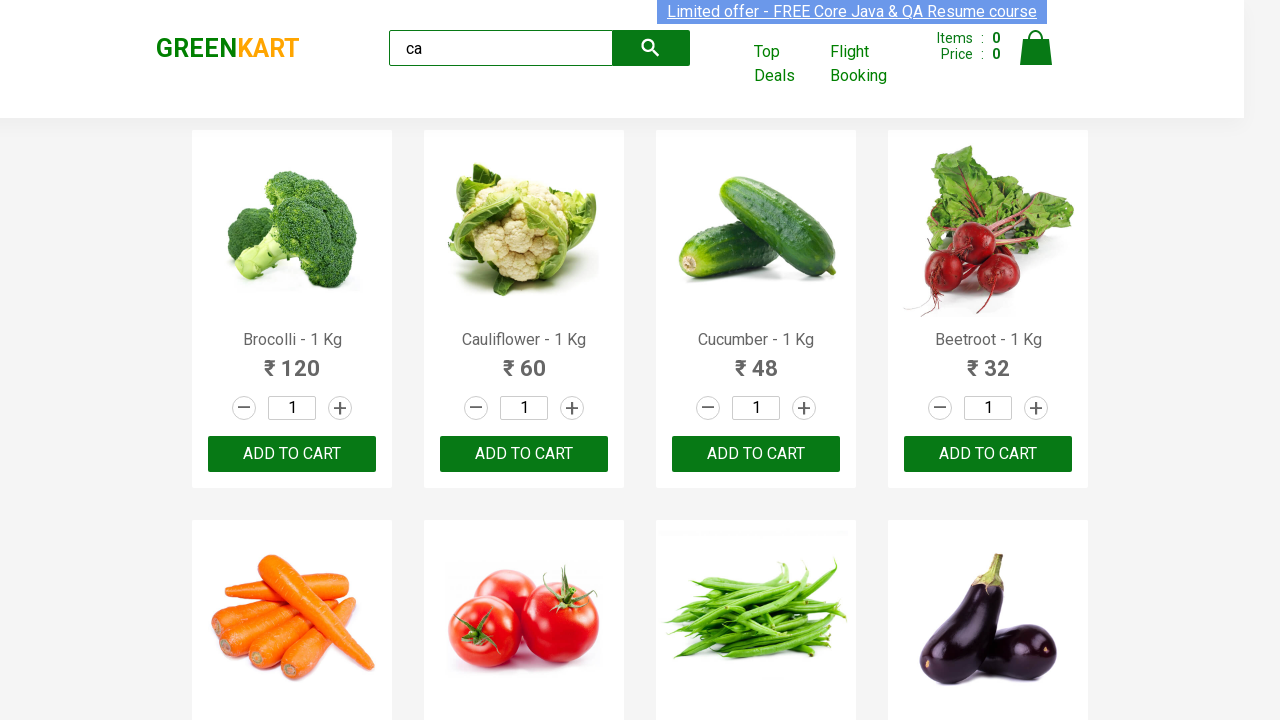

Waited for search results to filter
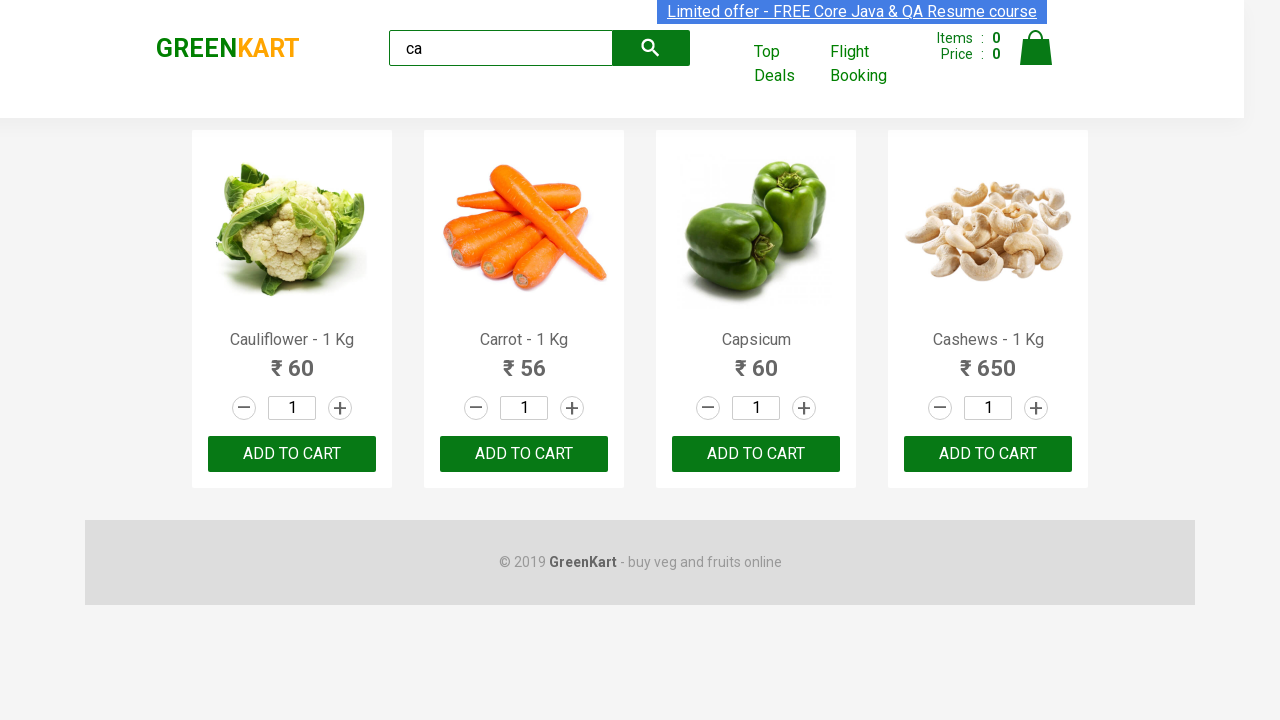

Increased quantity for third product at (804, 408) on .products .product >> nth=2 >> text=+
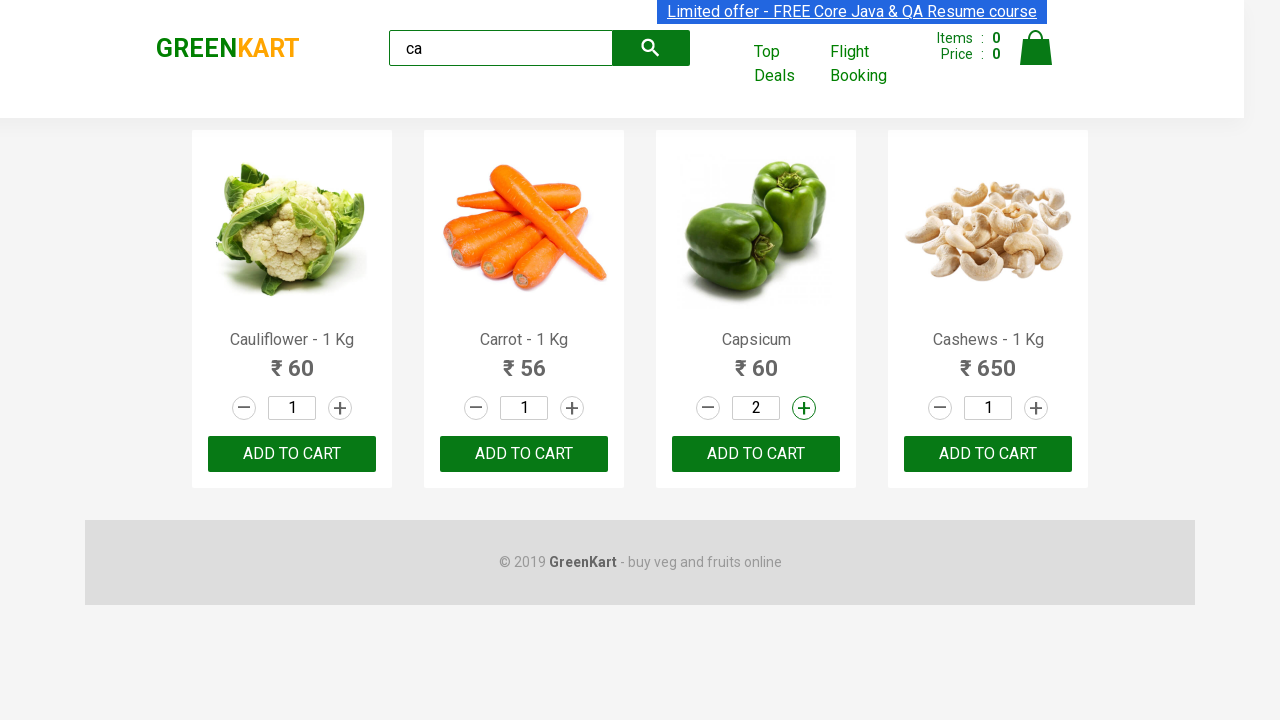

Added third product to cart at (756, 454) on .products .product >> nth=2 >> text=ADD TO CART
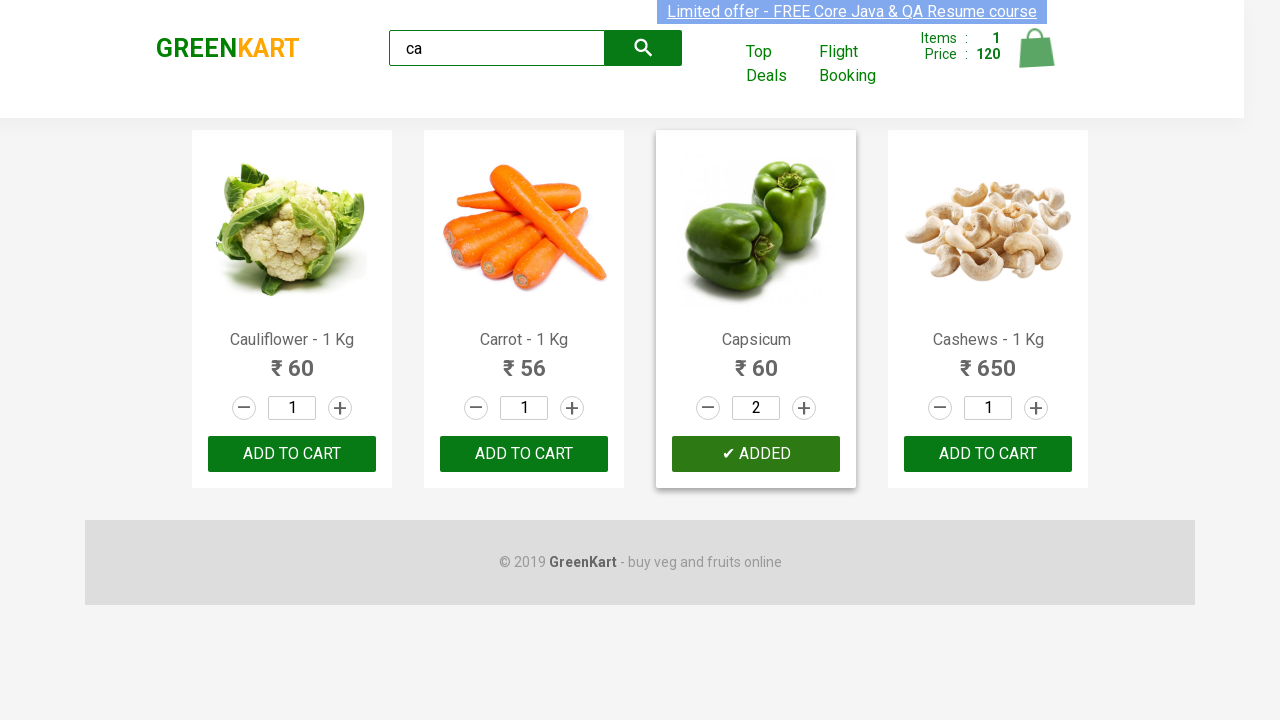

Increased quantity for Cashews product at (1036, 408) on .products .product >> nth=3 >> text=+
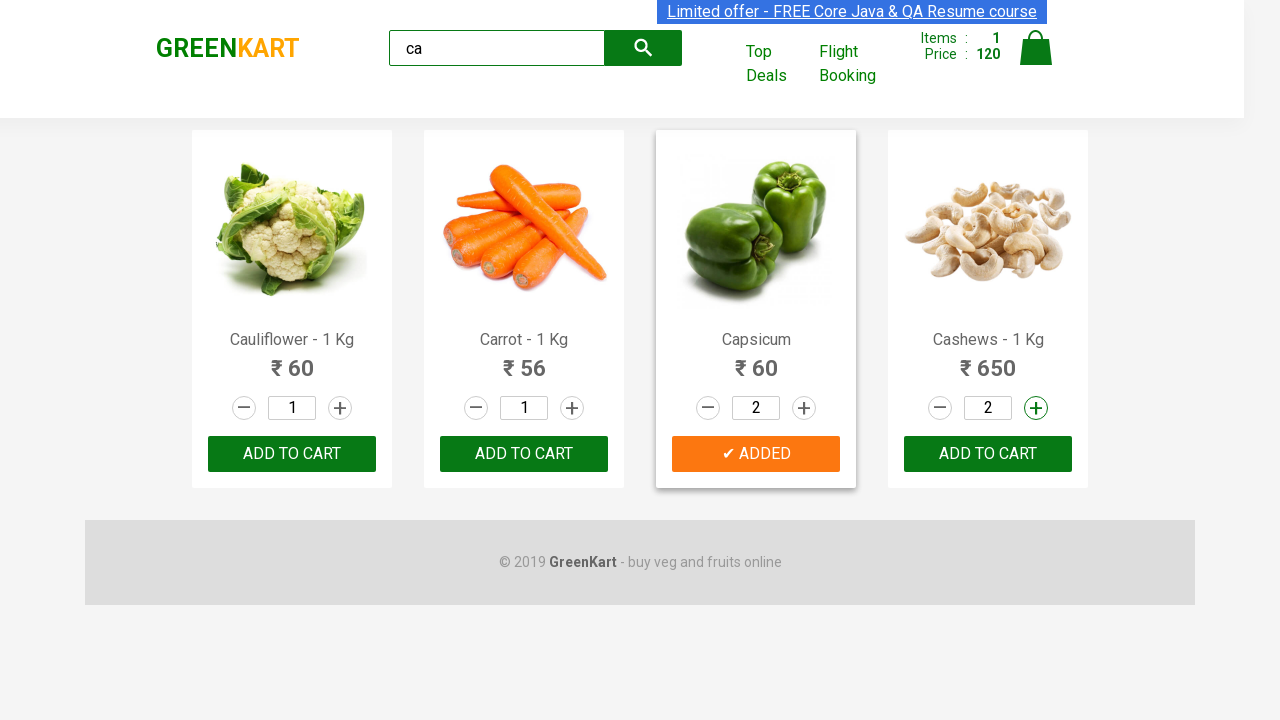

Added Cashews to cart at (988, 454) on .products .product >> nth=3 >> button
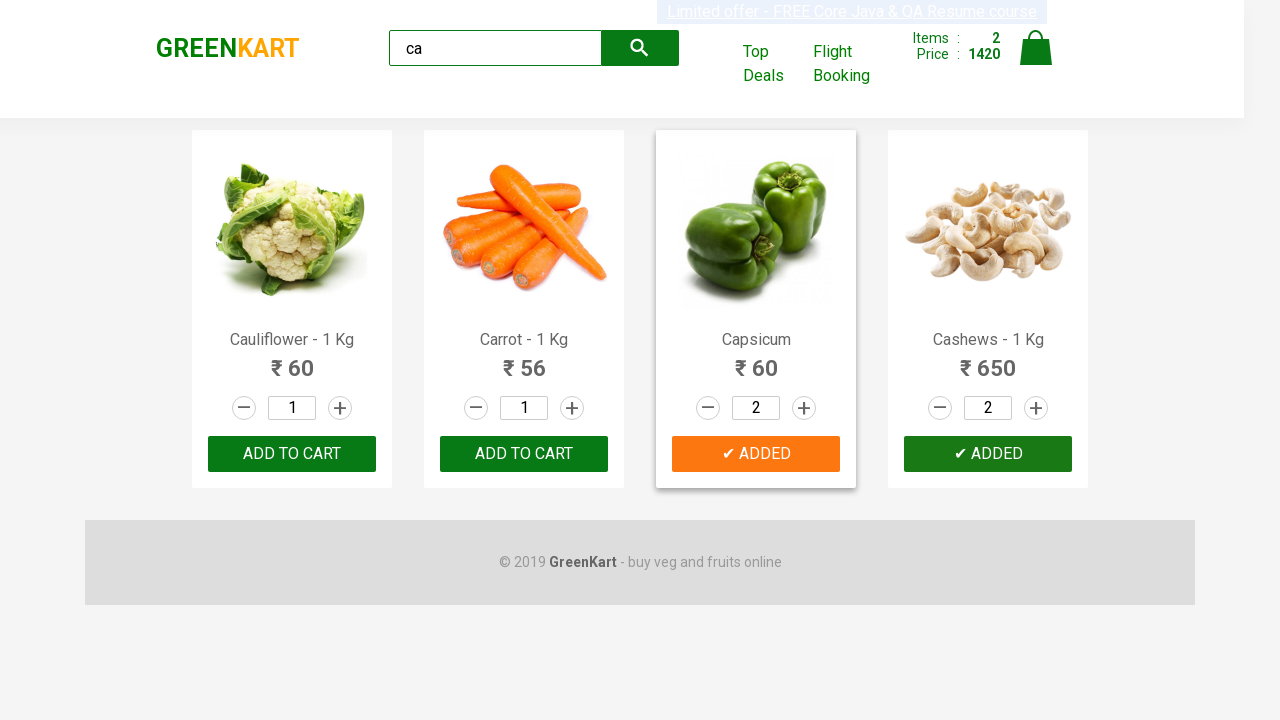

Waited before proceeding to cart
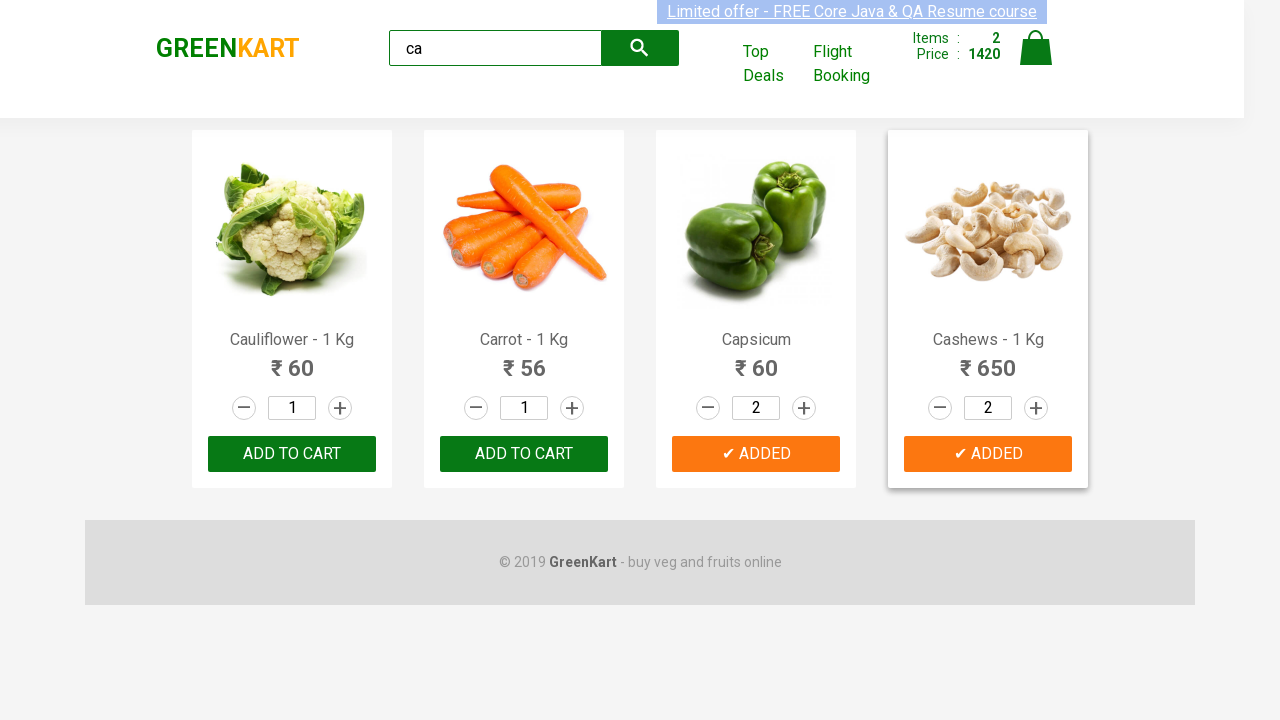

Clicked cart icon to view cart at (1036, 48) on .cart-icon > img
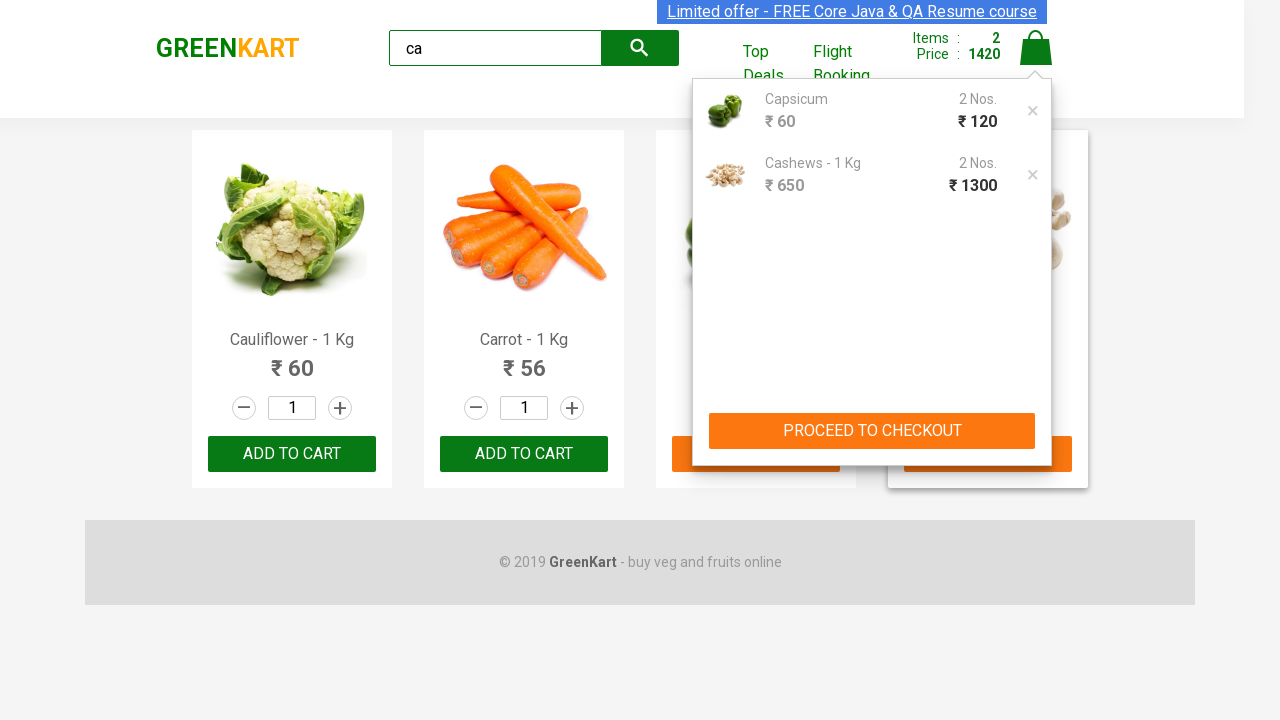

Waited for cart preview to load
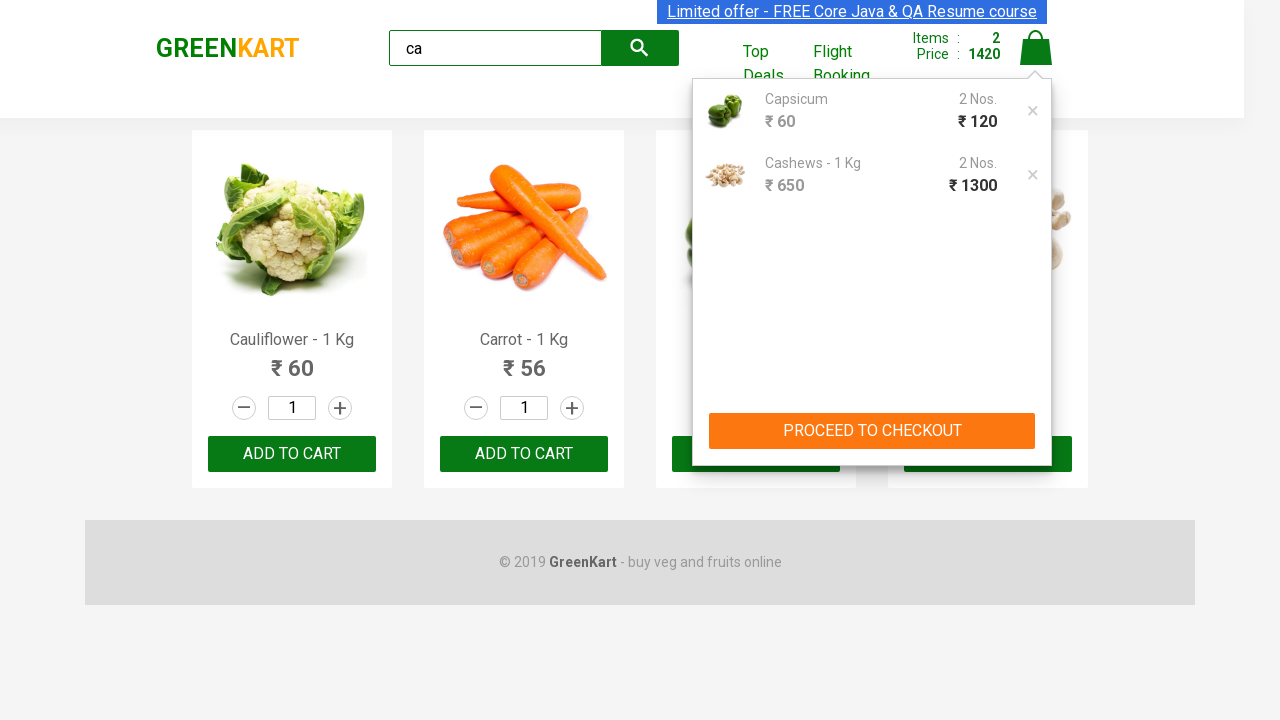

Clicked 'PROCEED TO CHECKOUT' button at (872, 431) on .cart-preview > .action-block >> text=PROCEED TO CHECKOUT
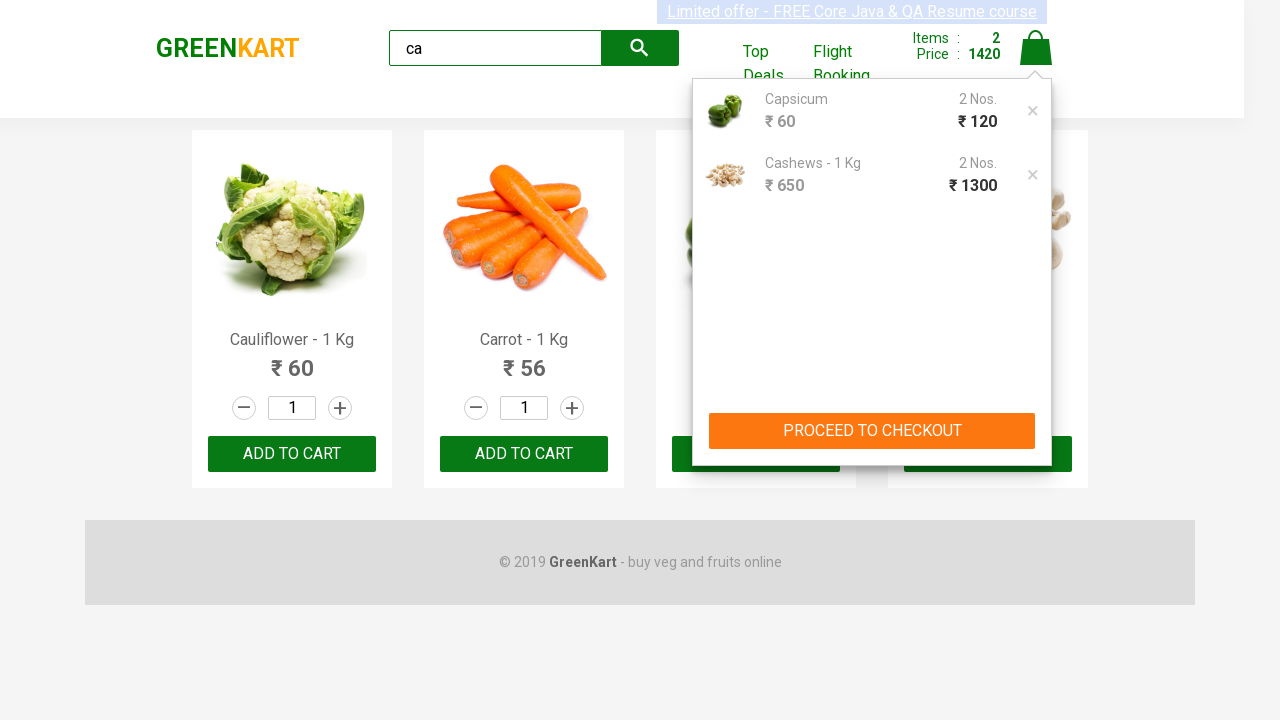

Clicked 'Place Order' button to complete purchase at (1036, 491) on text=Place Order
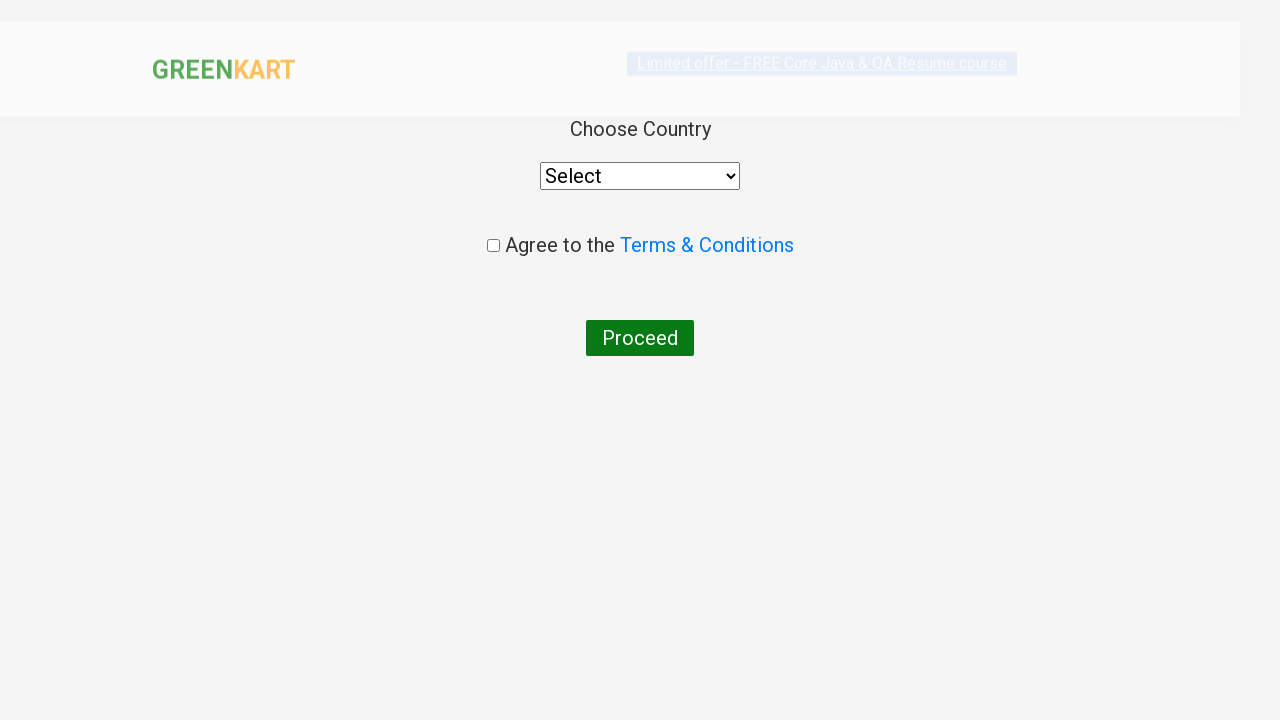

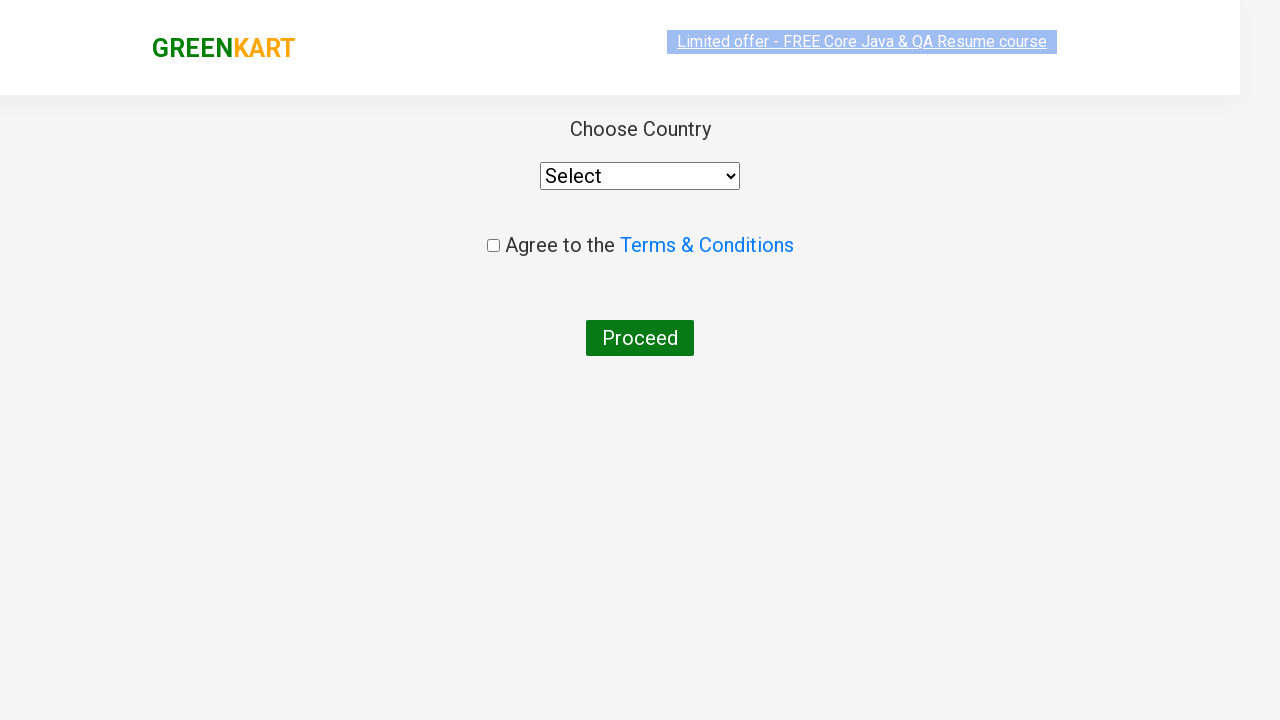